Navigates to YouTube homepage and retrieves the page title using the title tag element instead of the standard getTitle() method

Starting URL: https://www.youtube.com/

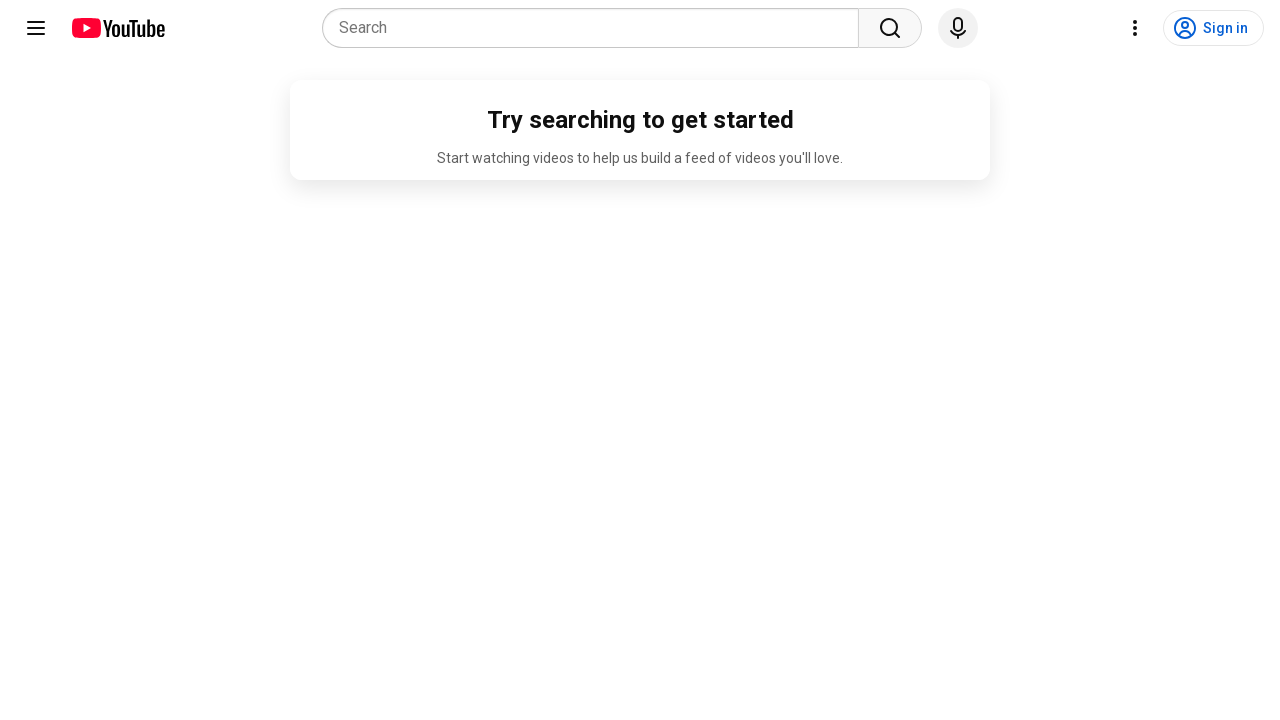

Navigated to YouTube homepage
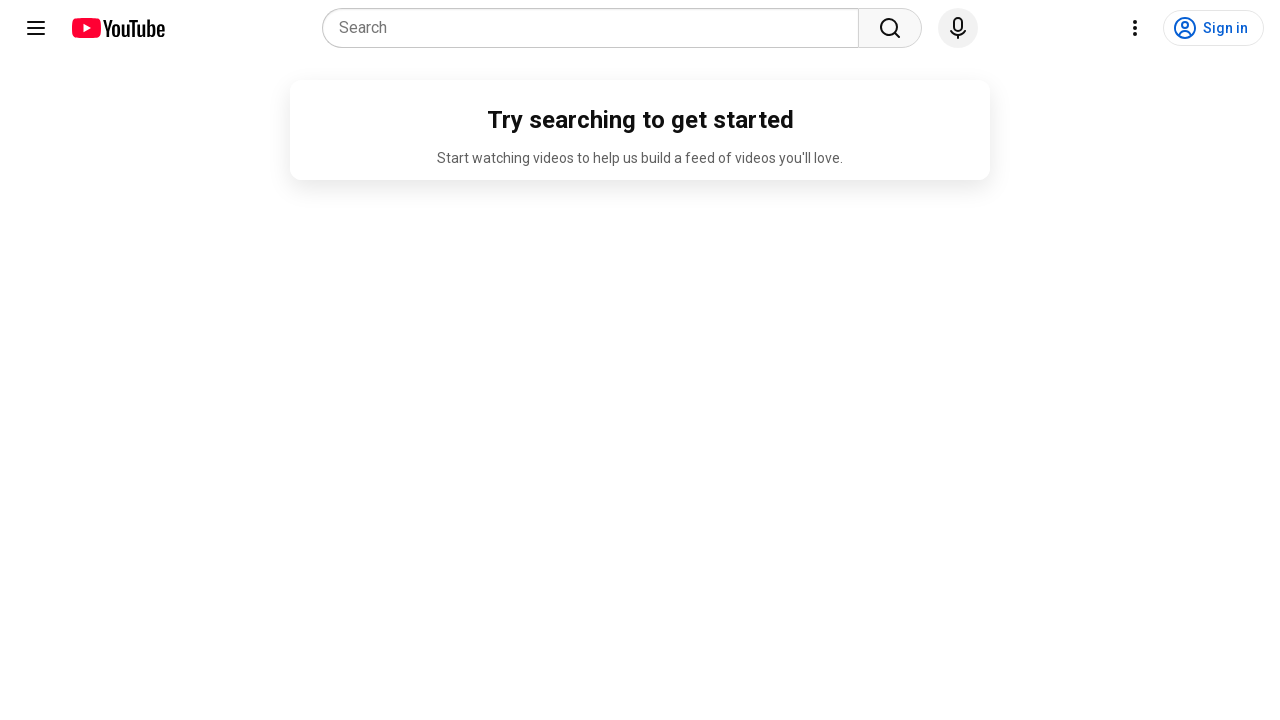

Located the title element on the page
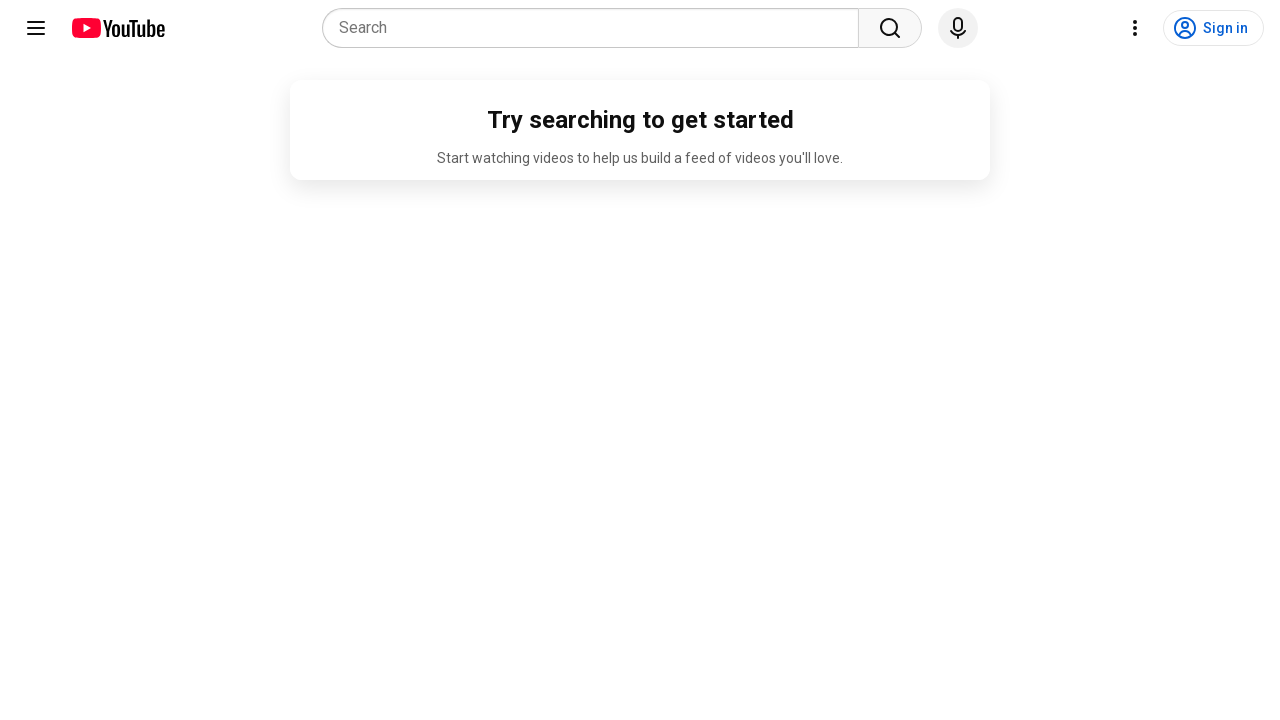

Retrieved page title from title tag: None
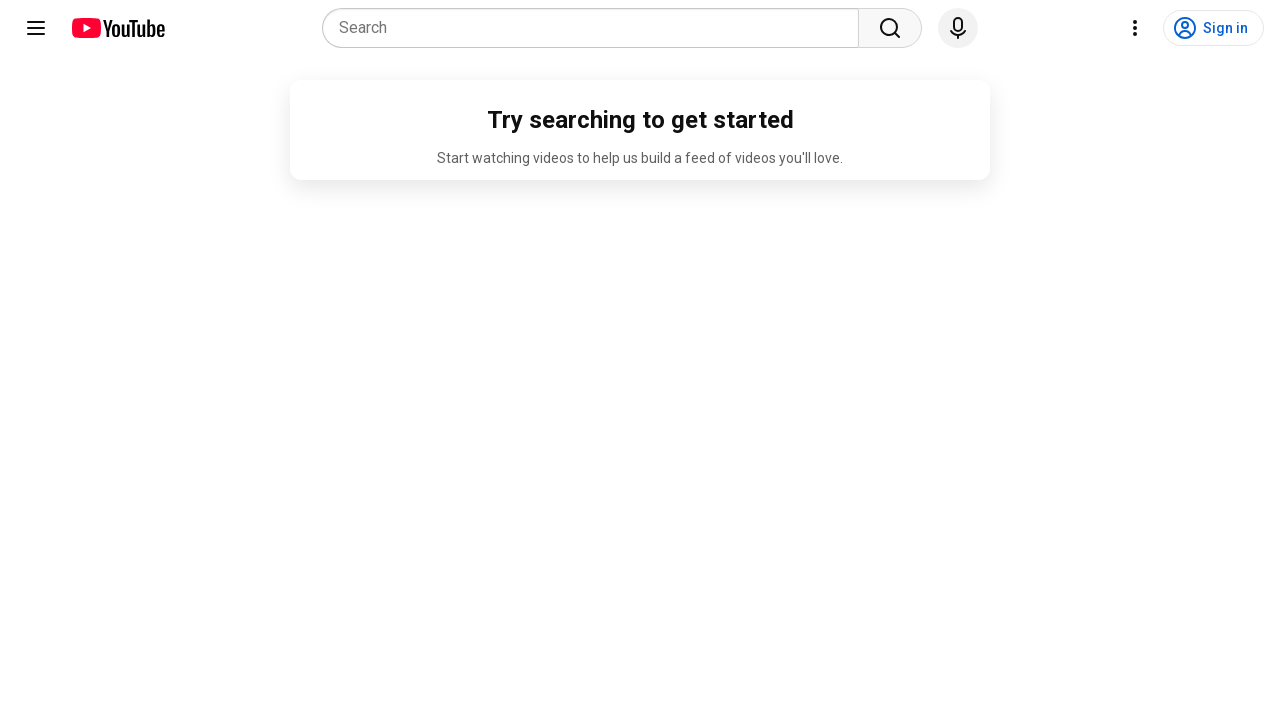

Printed page title: None
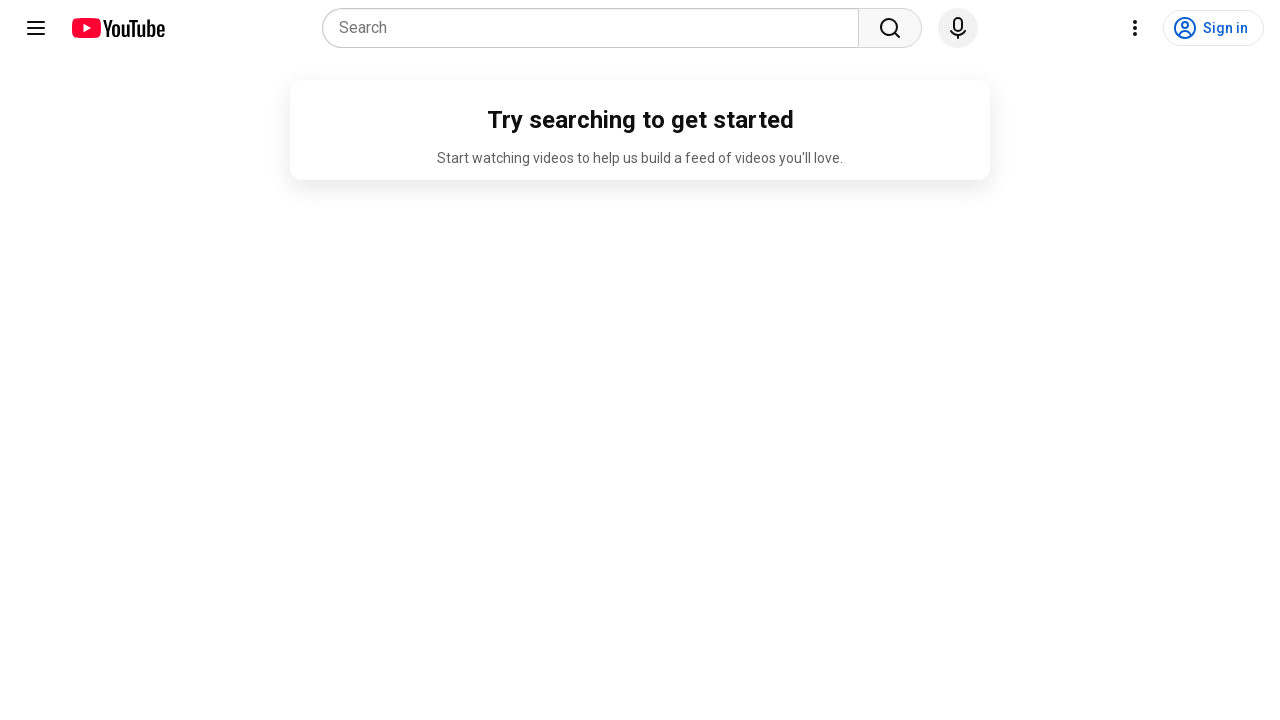

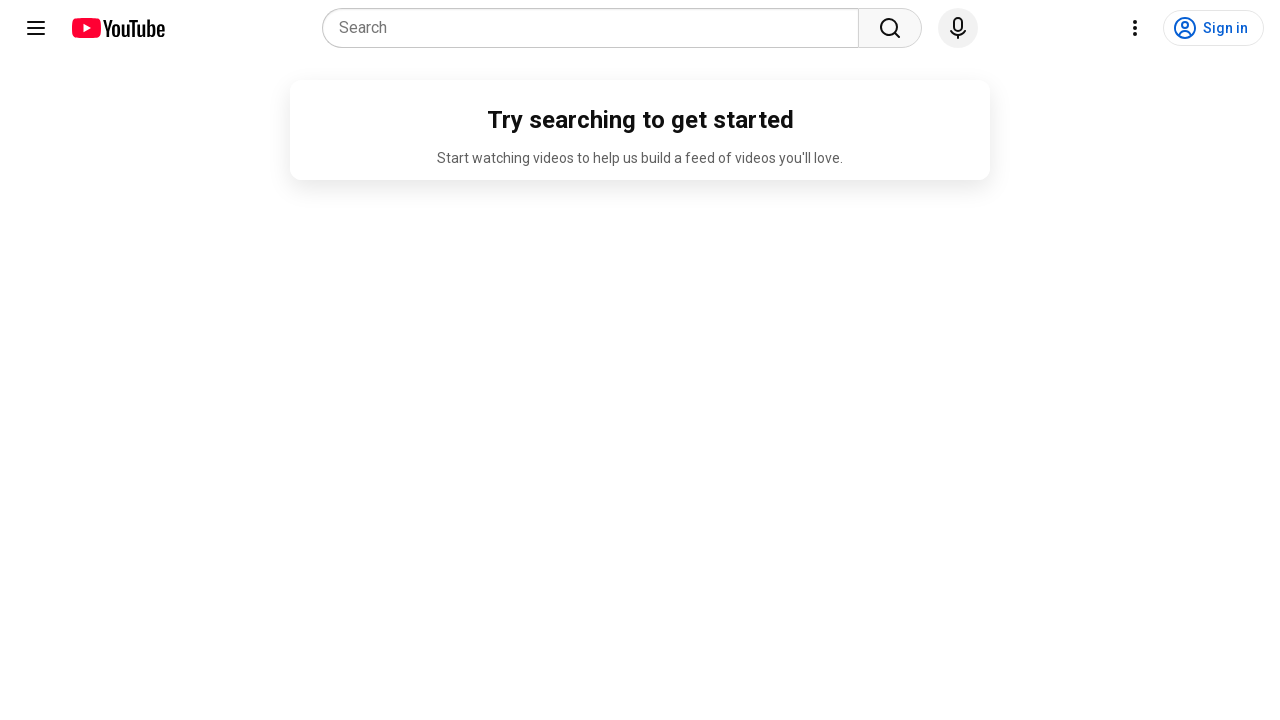